Tests disappearing elements functionality by navigating to the page and refreshing until the Gallery element appears in the menu

Starting URL: http://the-internet.herokuapp.com/

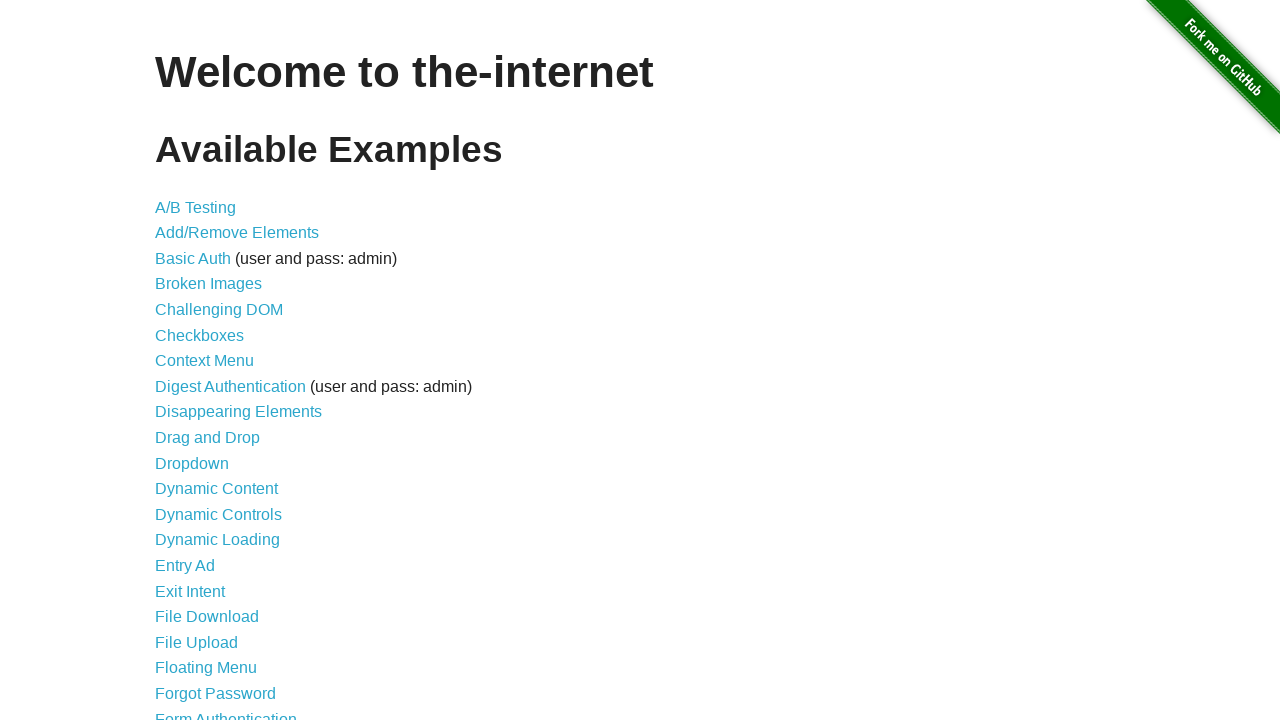

Clicked on Disappearing Elements link at (238, 412) on text=Disappearing Elements
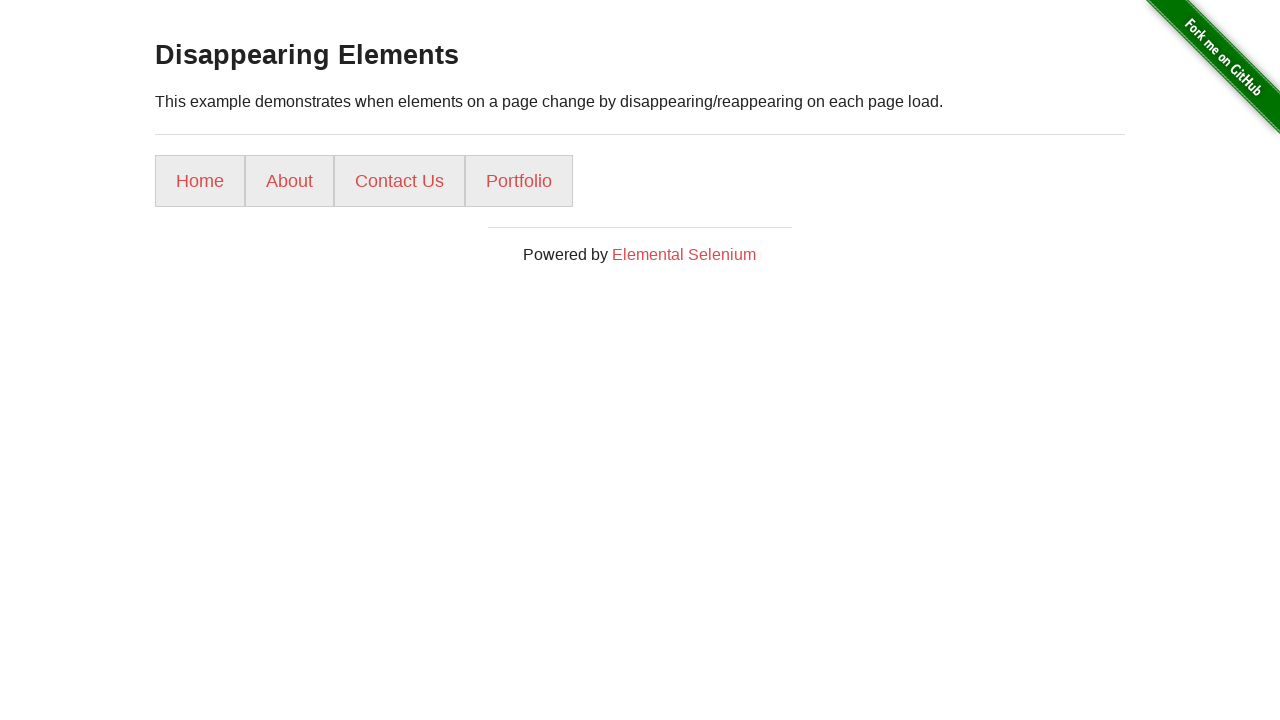

Content element loaded
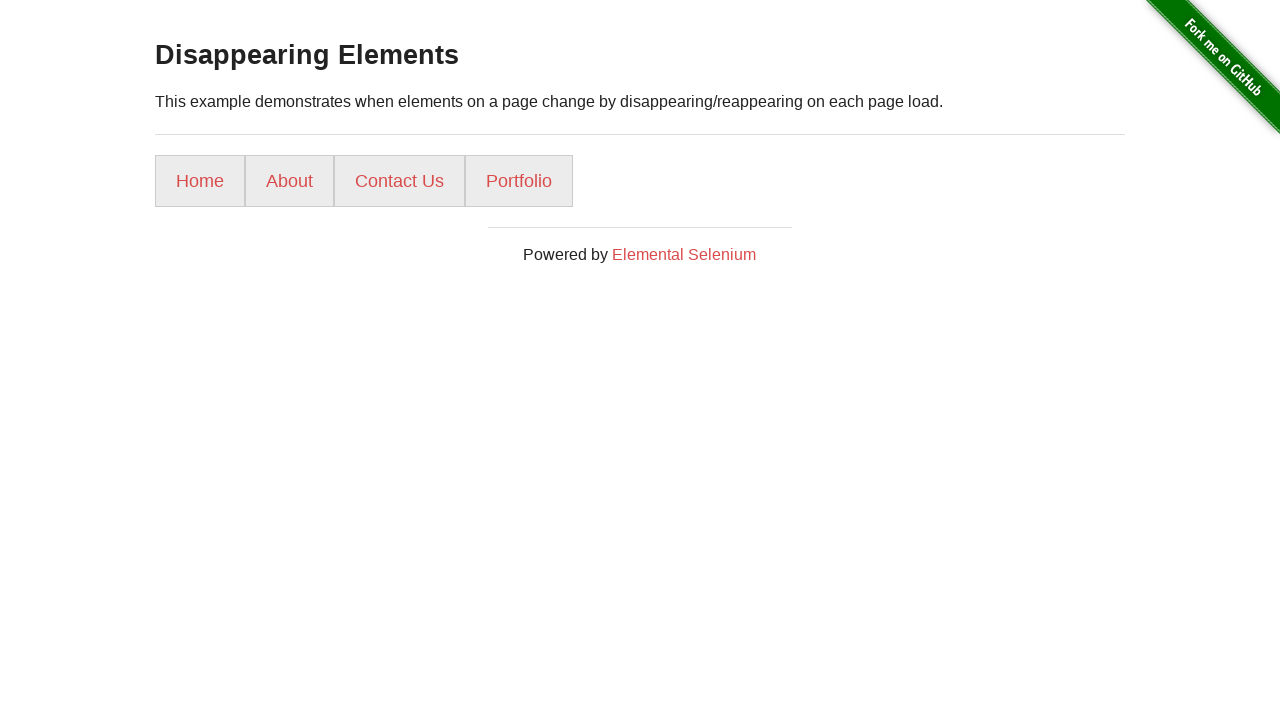

Retrieved menu items on attempt 1
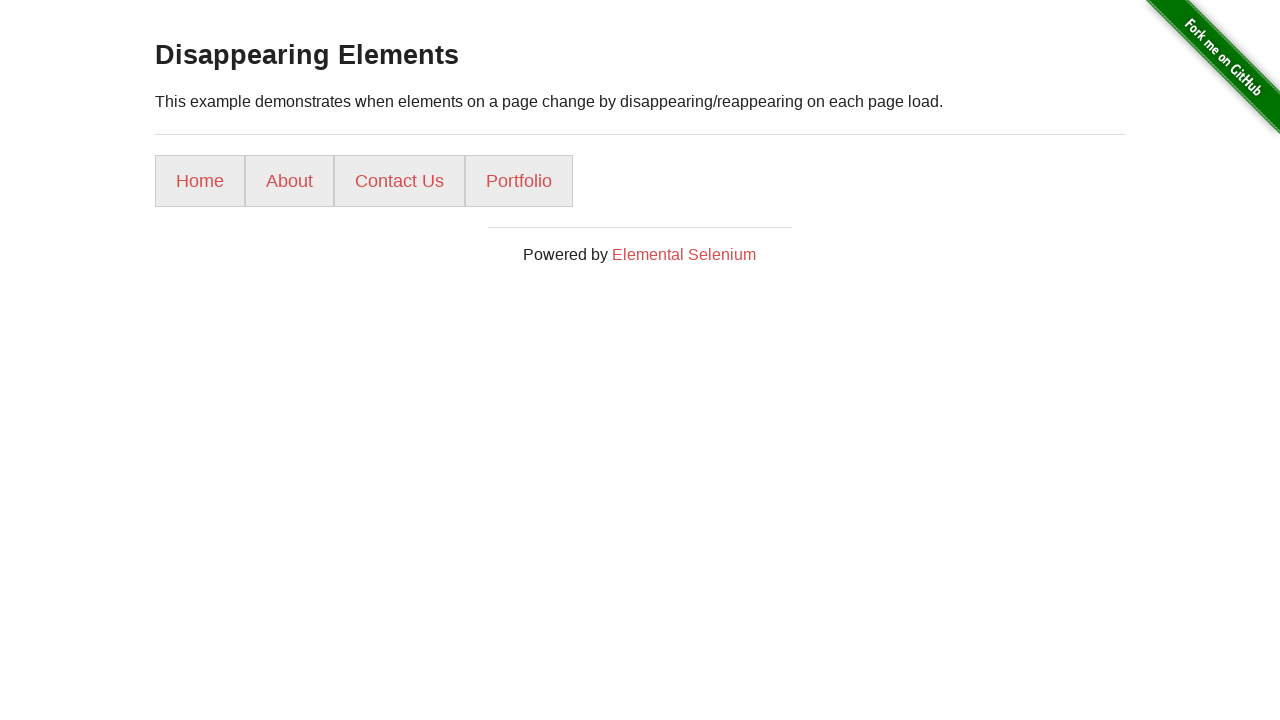

Page refreshed on attempt 1, Gallery not found yet
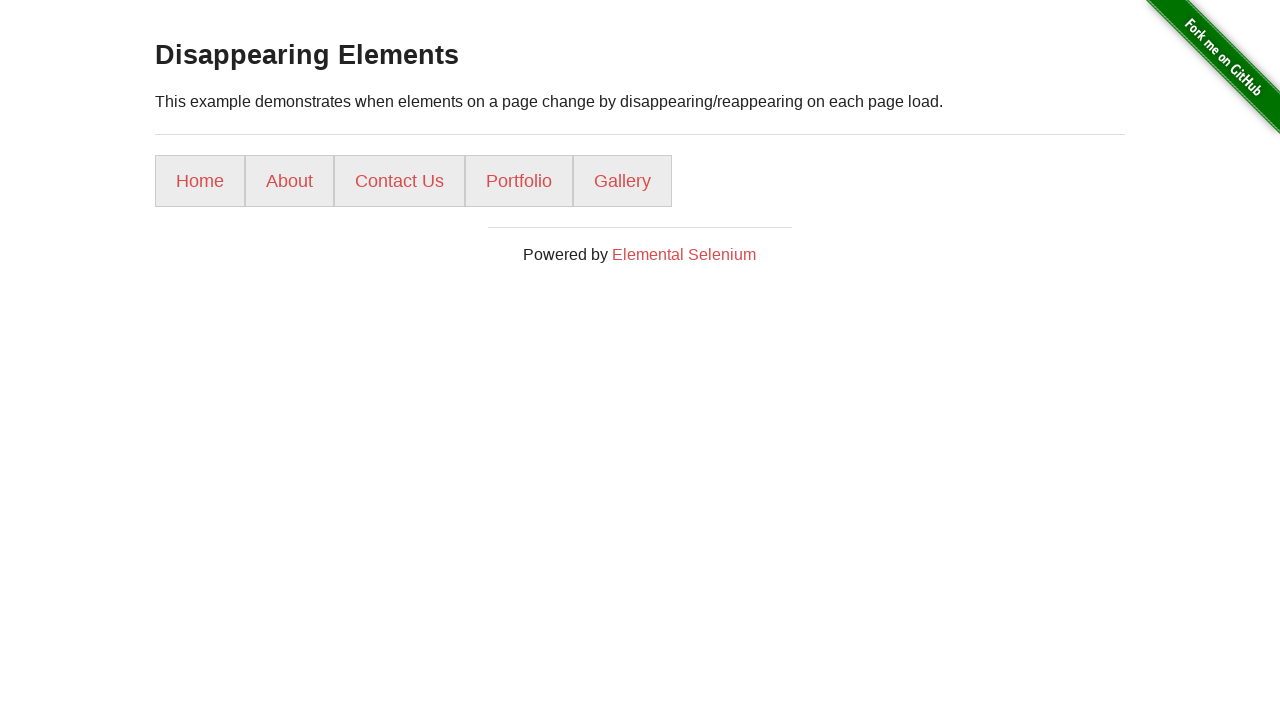

Content element loaded after refresh
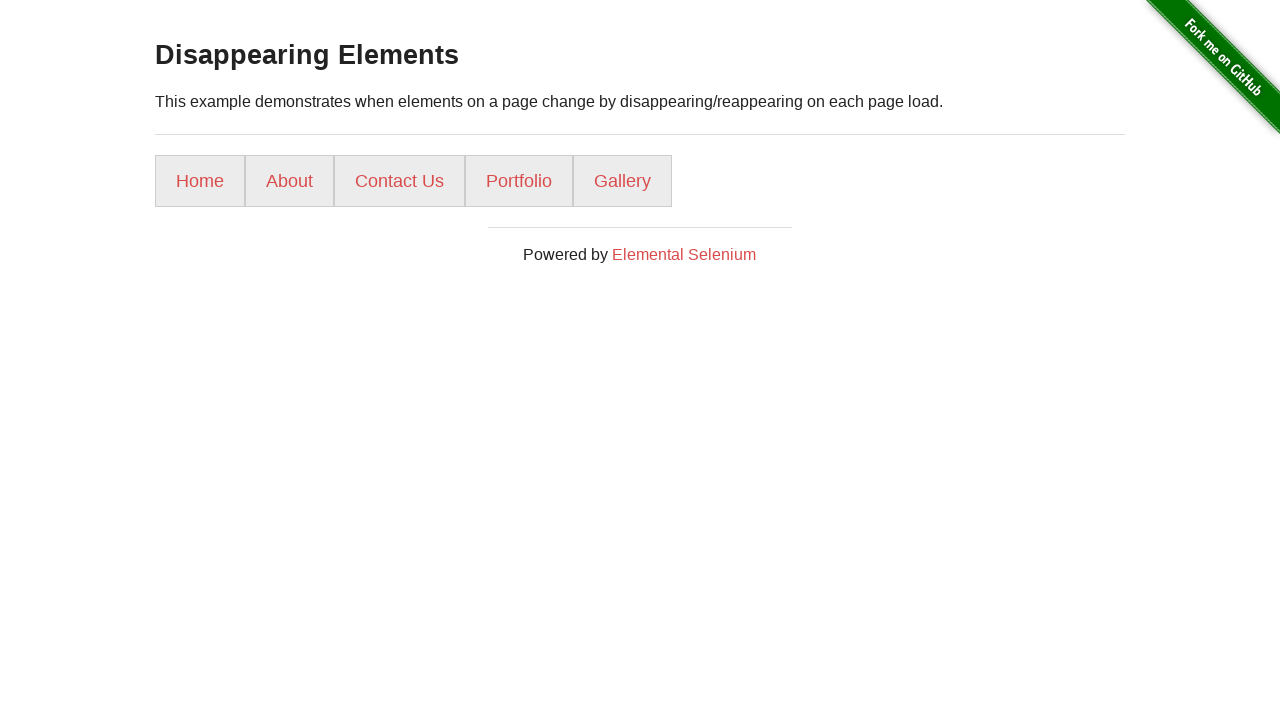

Retrieved menu items on attempt 2
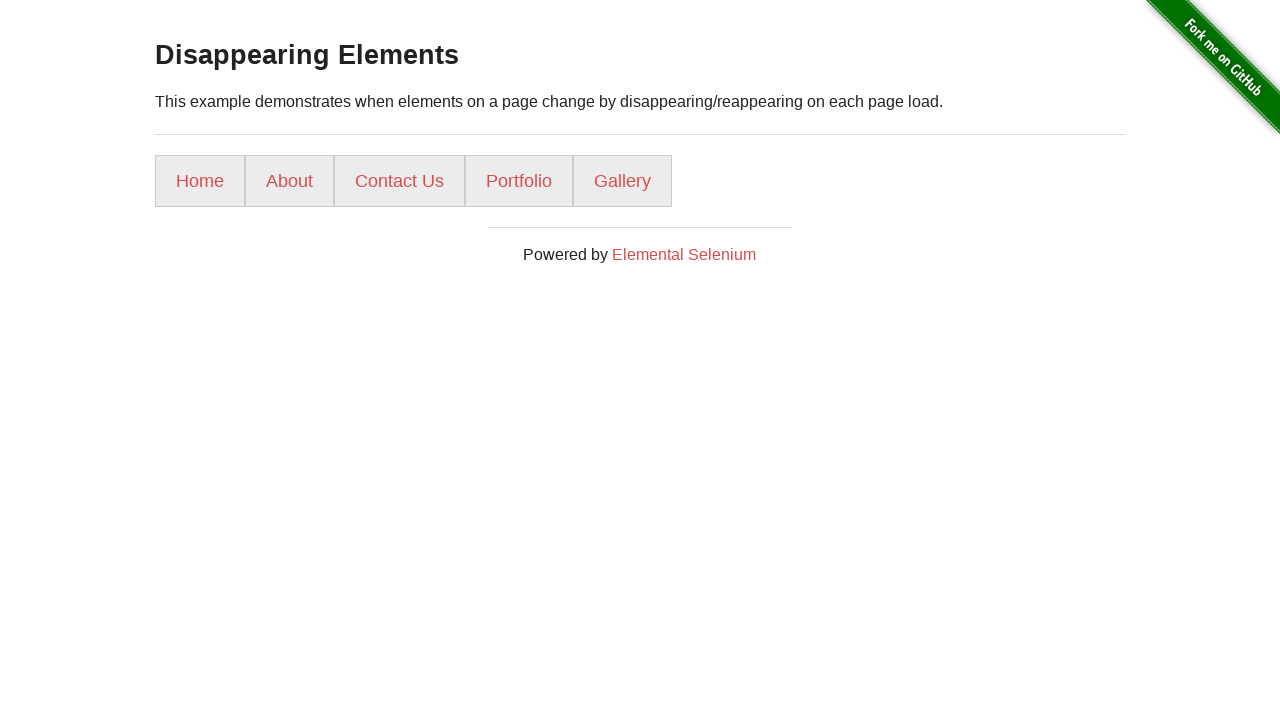

Gallery element found in menu
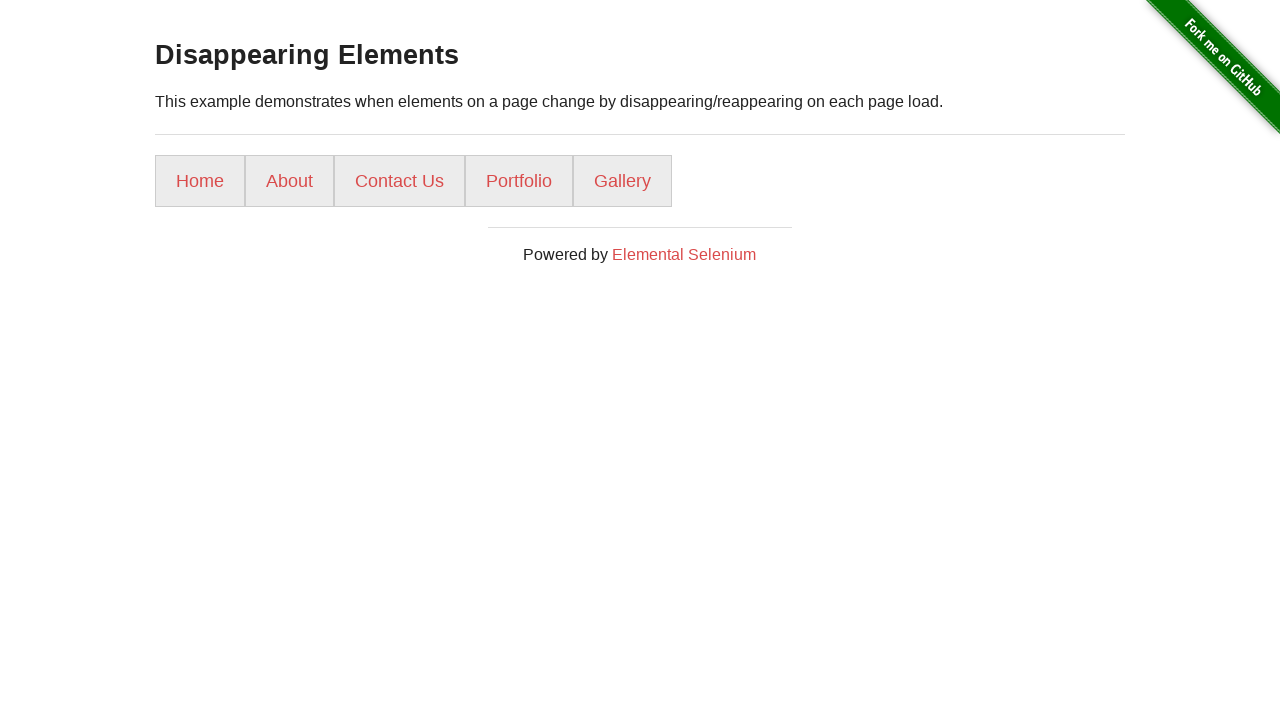

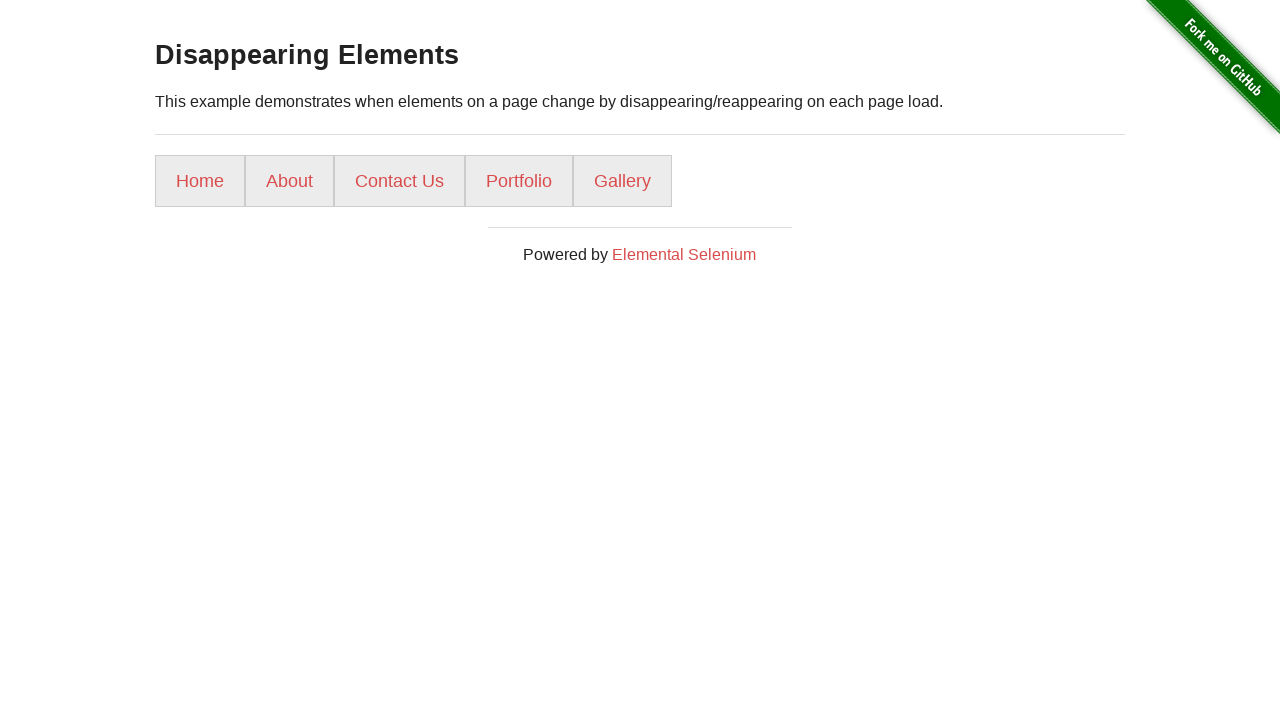